Tests dismissing a JavaScript confirm alert by clicking a button that triggers the alert, dismissing it (clicking Cancel), and verifying the result text shows the cancellation message.

Starting URL: https://www.w3schools.com/jsref/tryit.asp?filename=tryjsref_confirm3

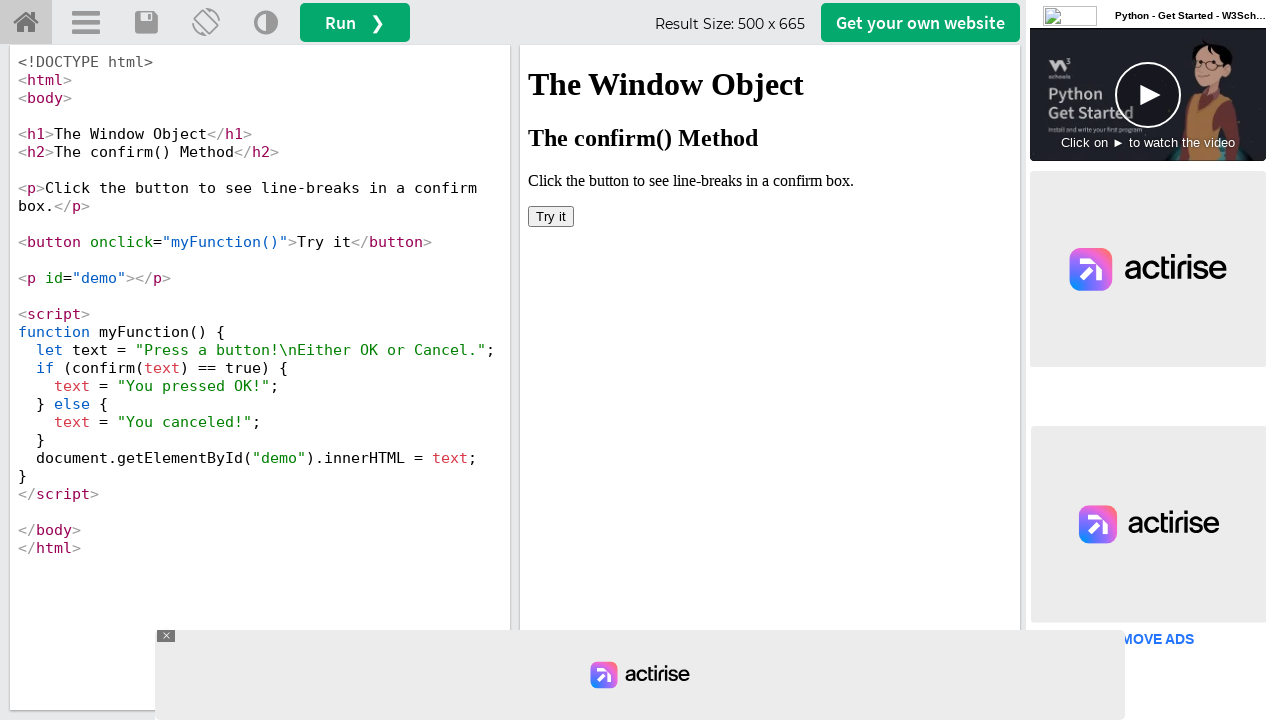

Located iframe #iframeResult containing the demo
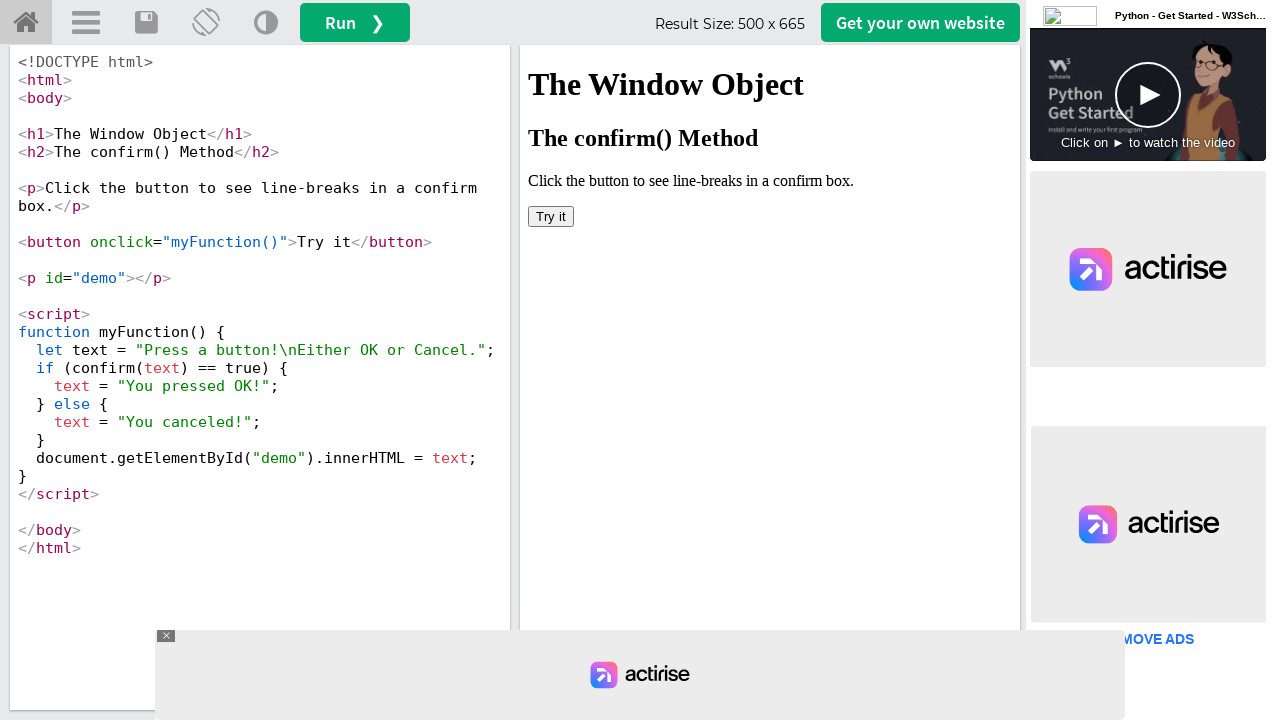

Clicked 'Try it' button to trigger the confirm alert at (551, 216) on #iframeResult >> internal:control=enter-frame >> xpath=//button[text()='Try it']
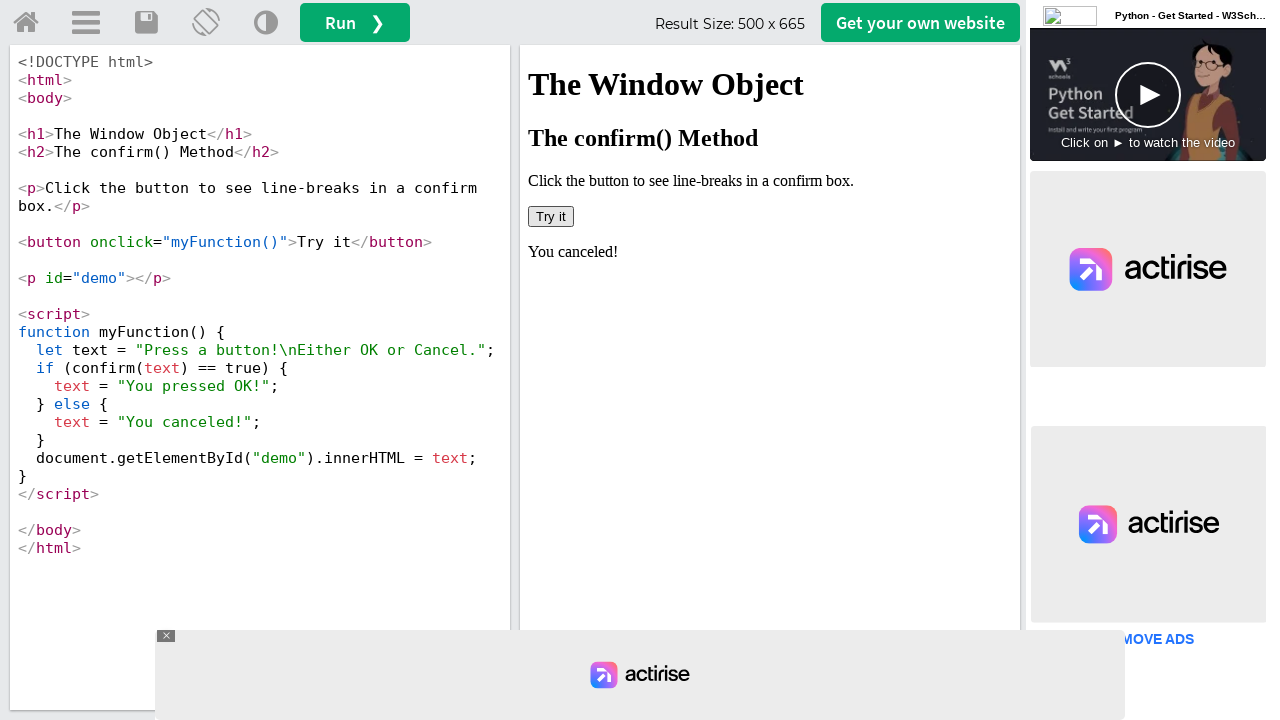

Set up dialog handler to dismiss the alert
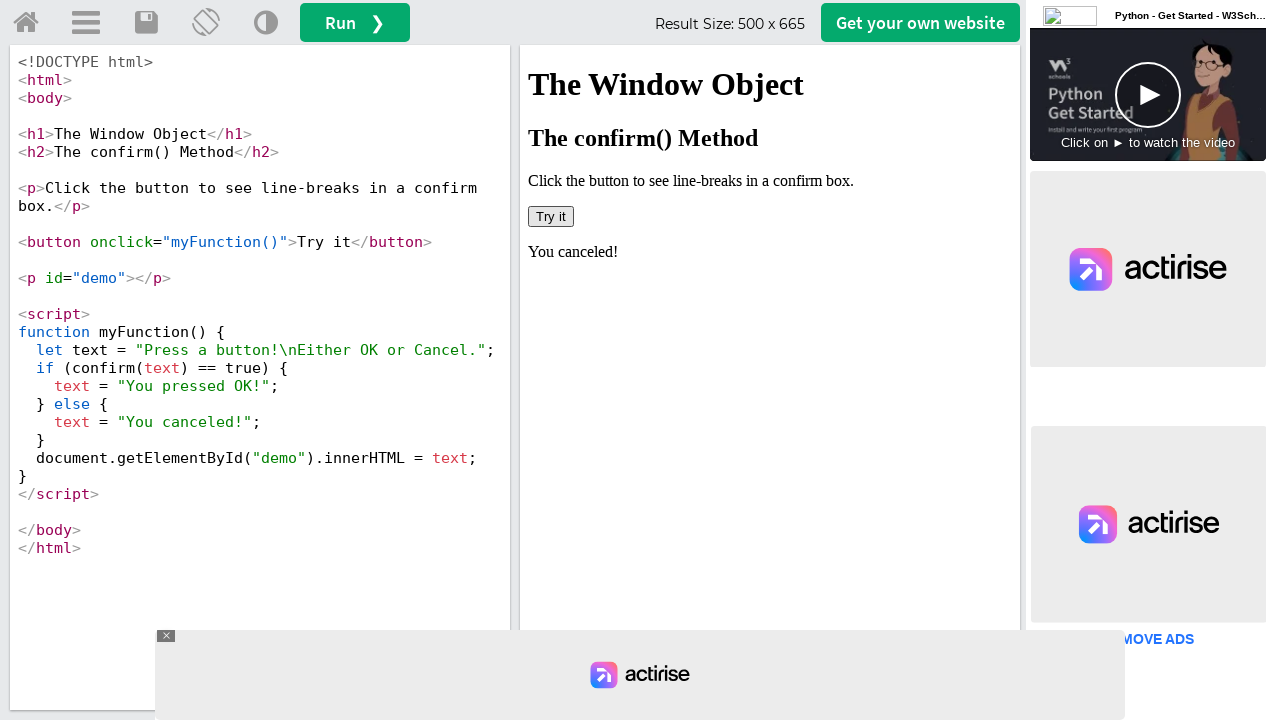

Waited for result element #demo to appear
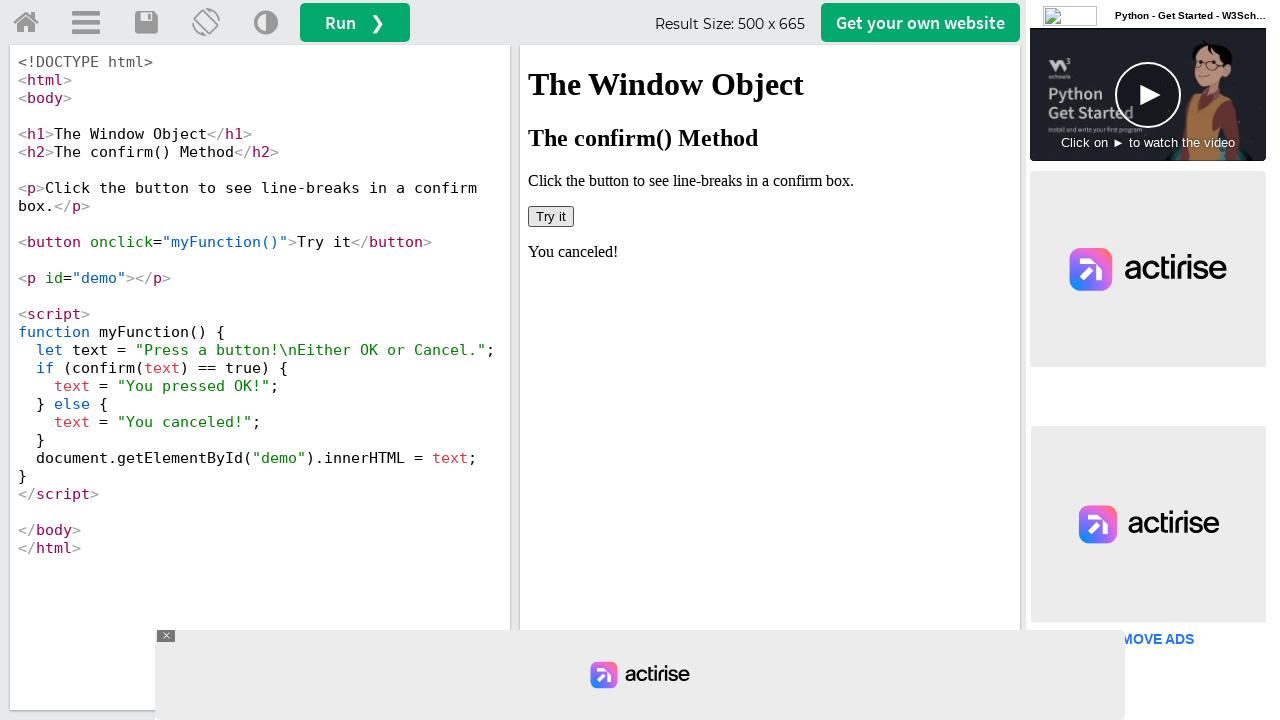

Verified result text shows 'You canceled!' confirming alert was dismissed
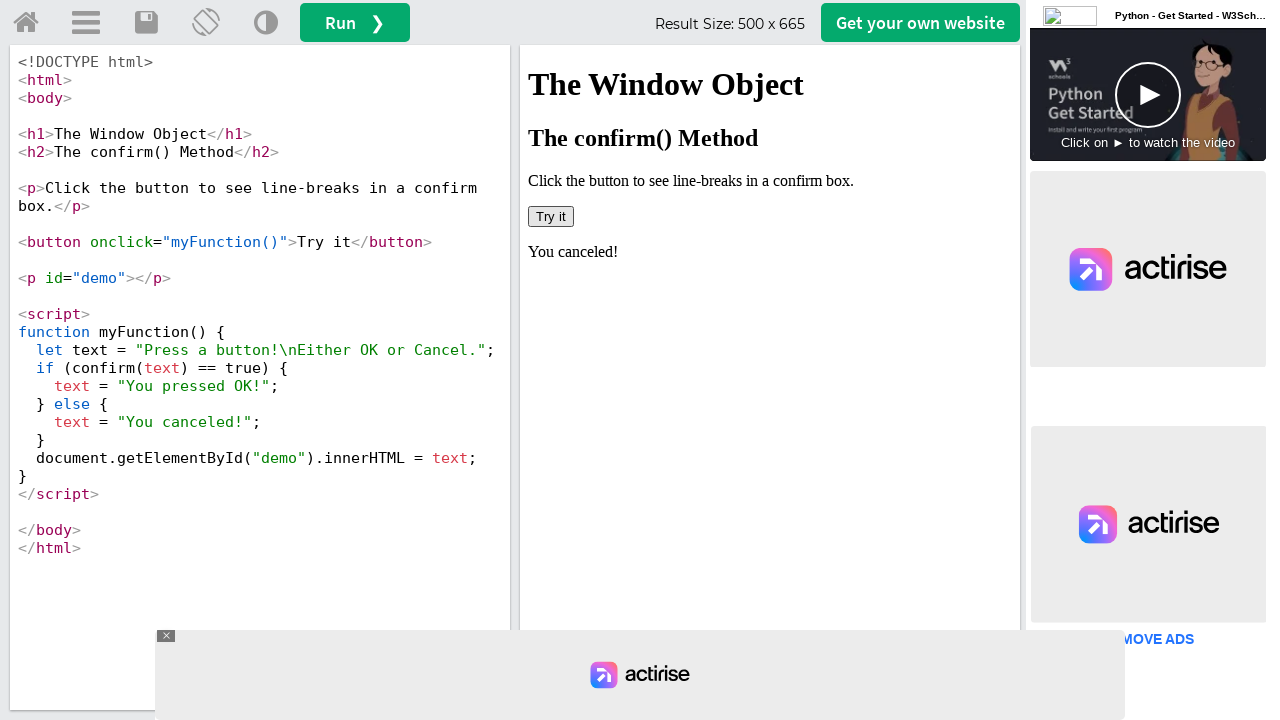

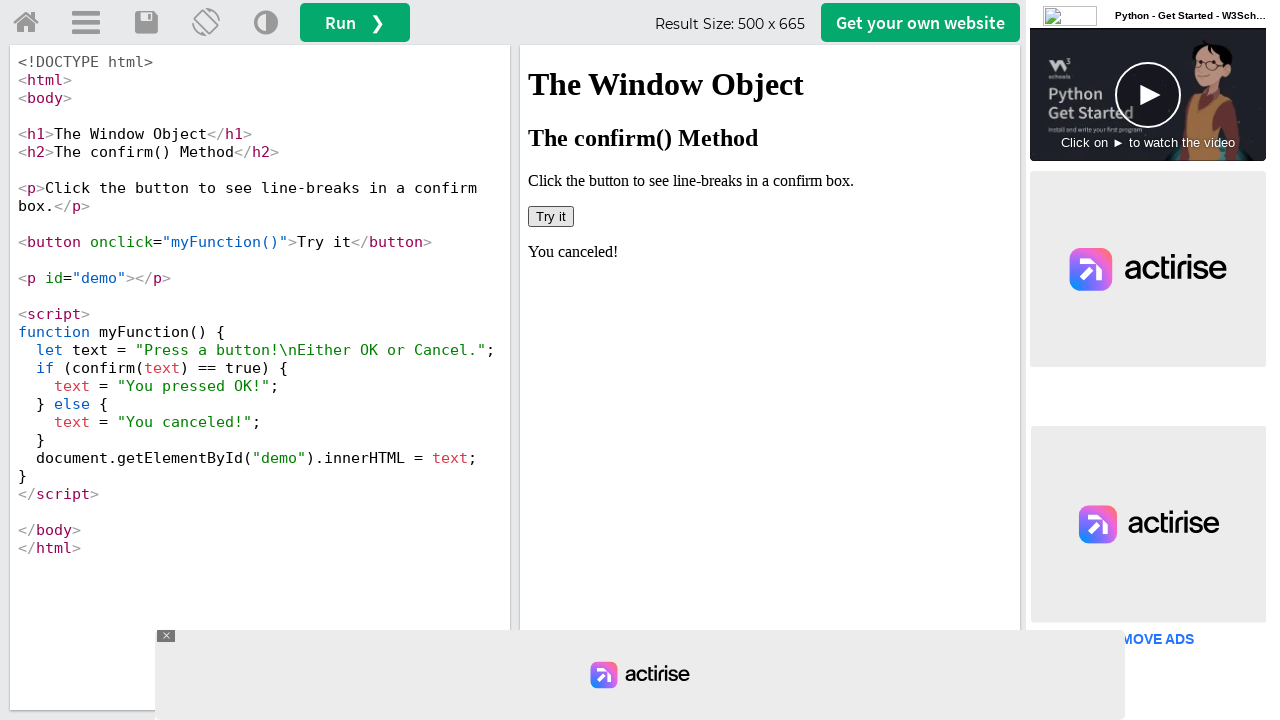